Tests selecting a gender option on the practice form, clicking Female if Male is selected or Male otherwise.

Starting URL: https://demoqa.com/automation-practice-form/

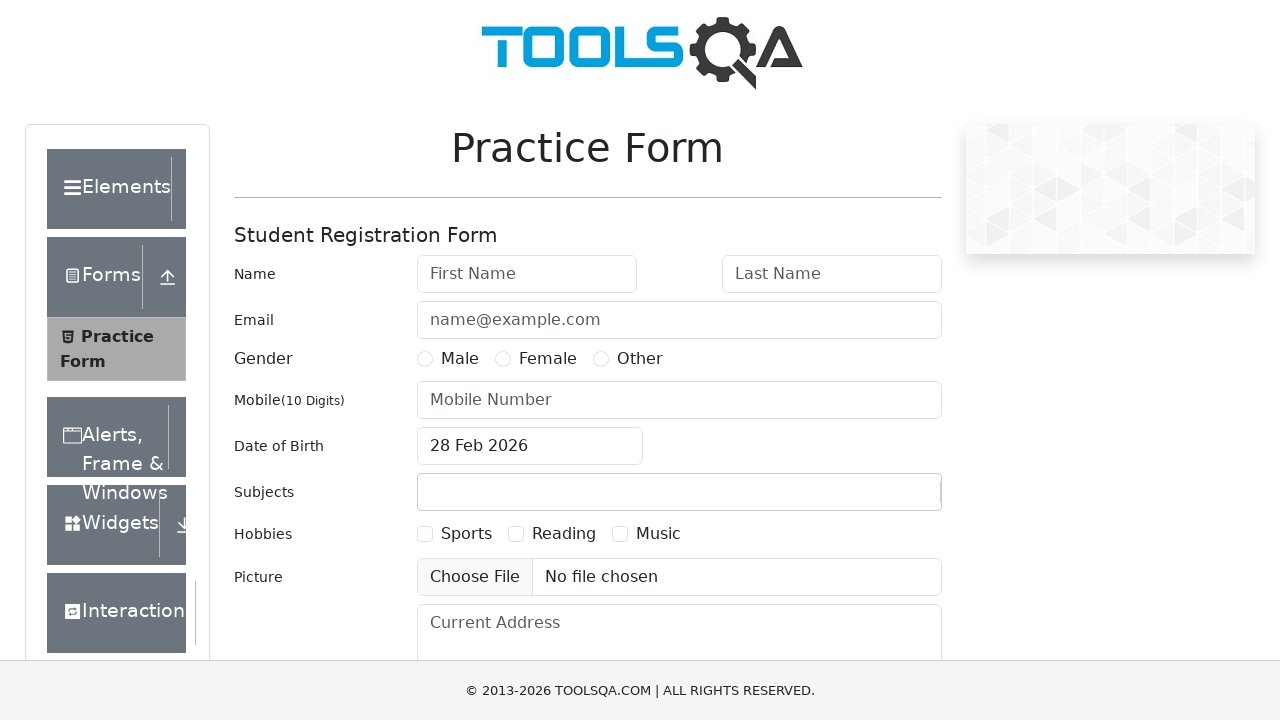

Located Male radio button
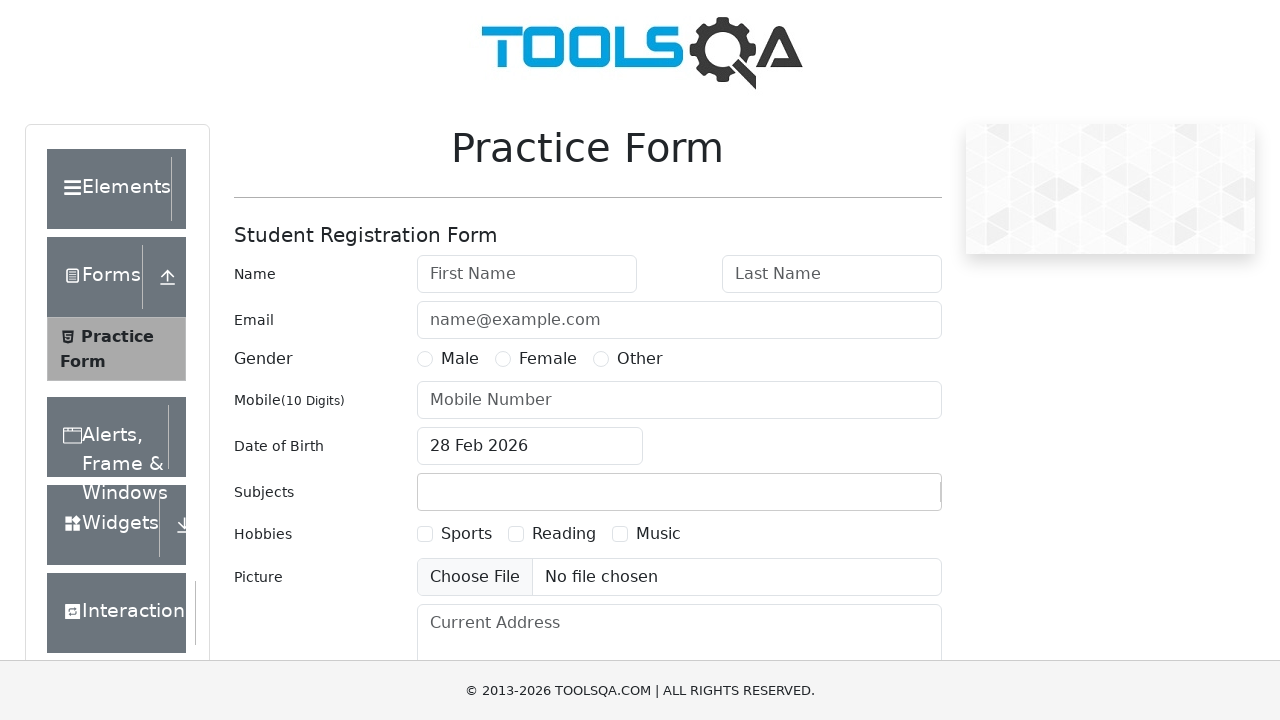

Verified Male radio button is not checked
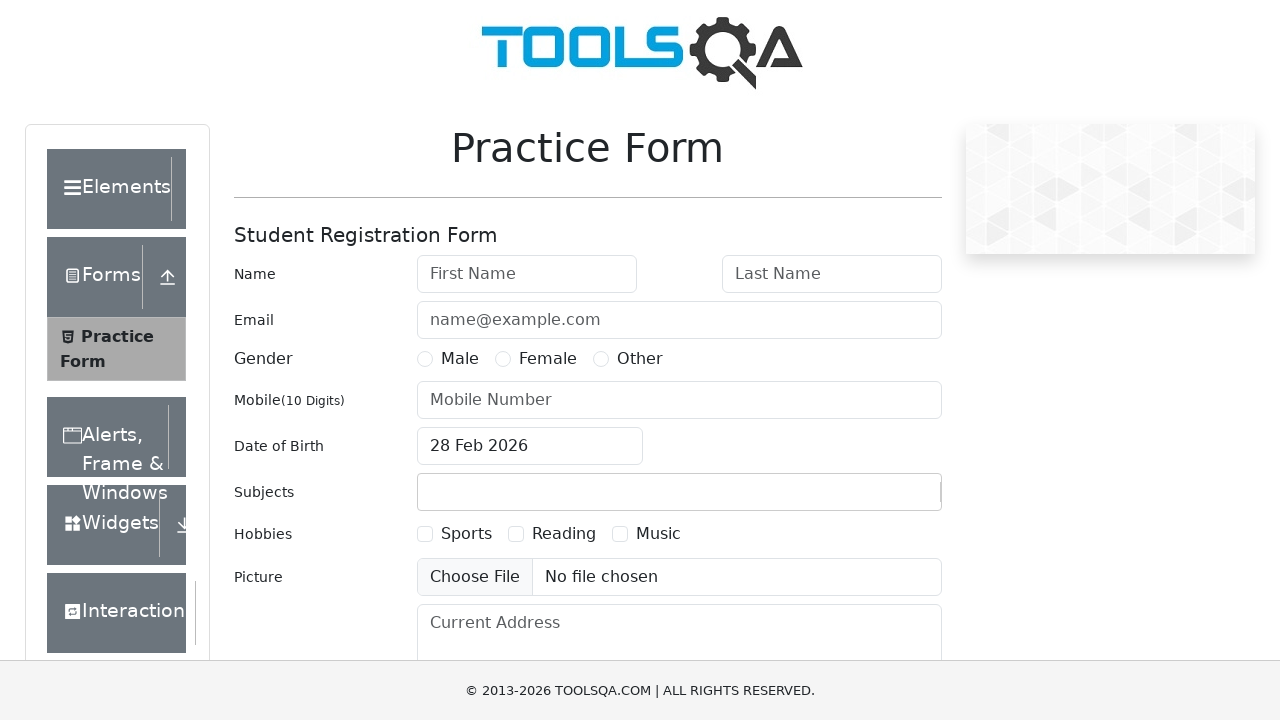

Clicked Male radio button at (425, 359) on input[name='gender'] >> nth=0
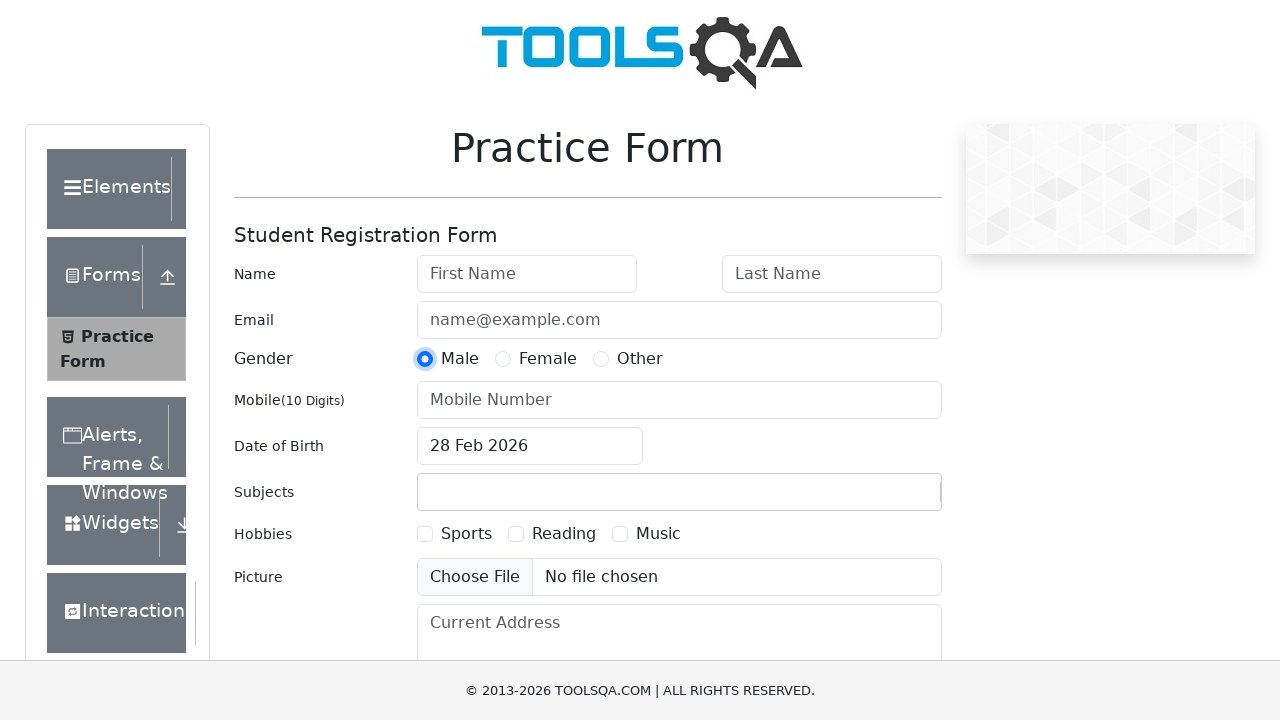

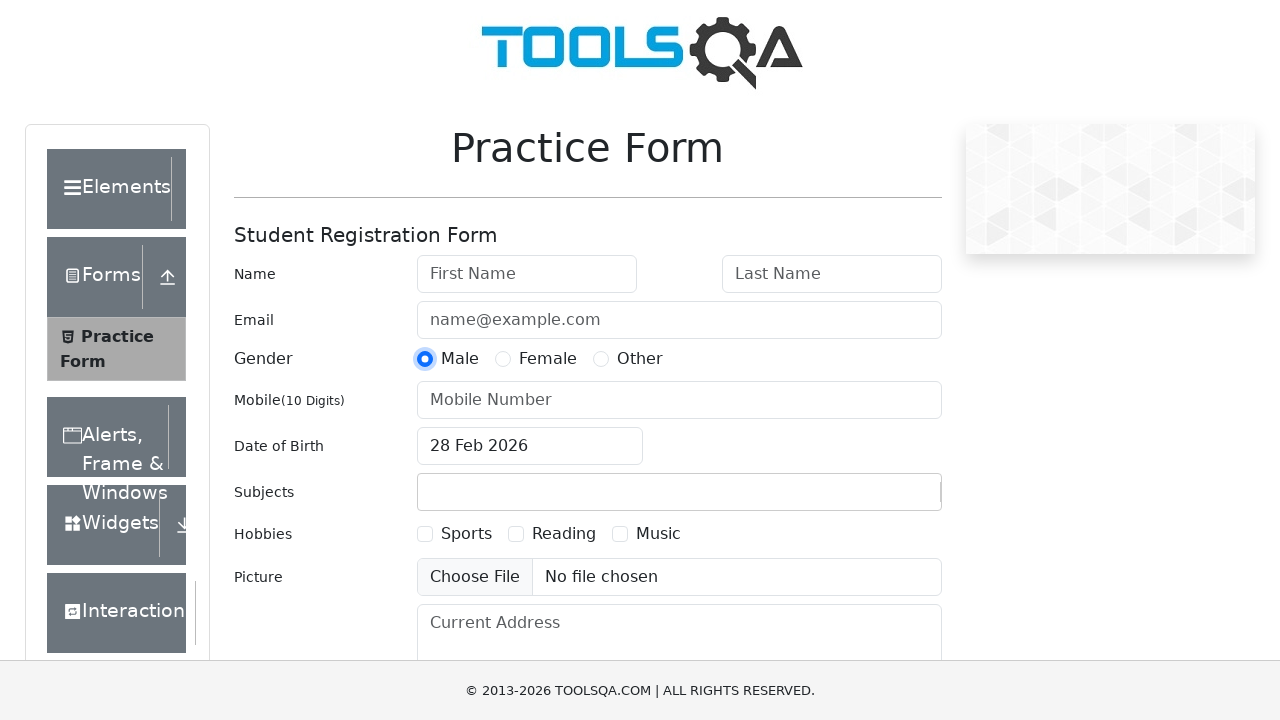